Navigates to the-internet.herokuapp.com test site and clicks on the "Multiple Windows" link to test window handling functionality

Starting URL: http://the-internet.herokuapp.com/

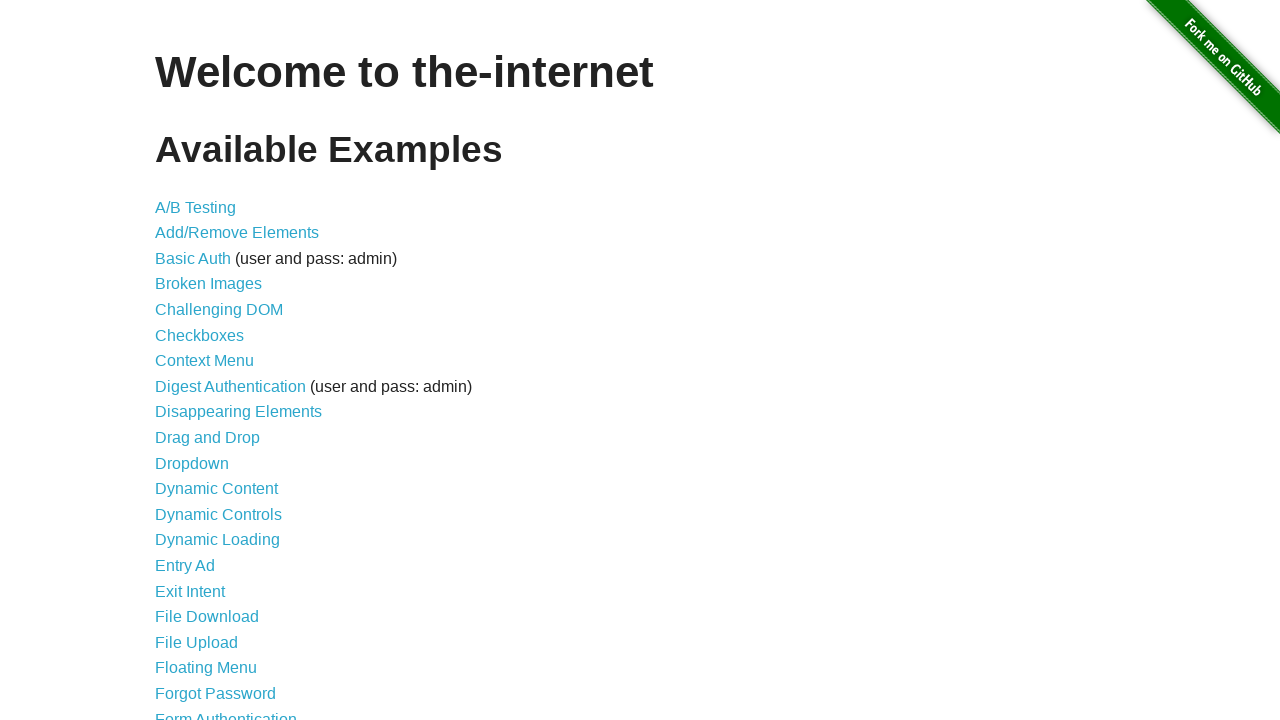

Navigated to the-internet.herokuapp.com home page
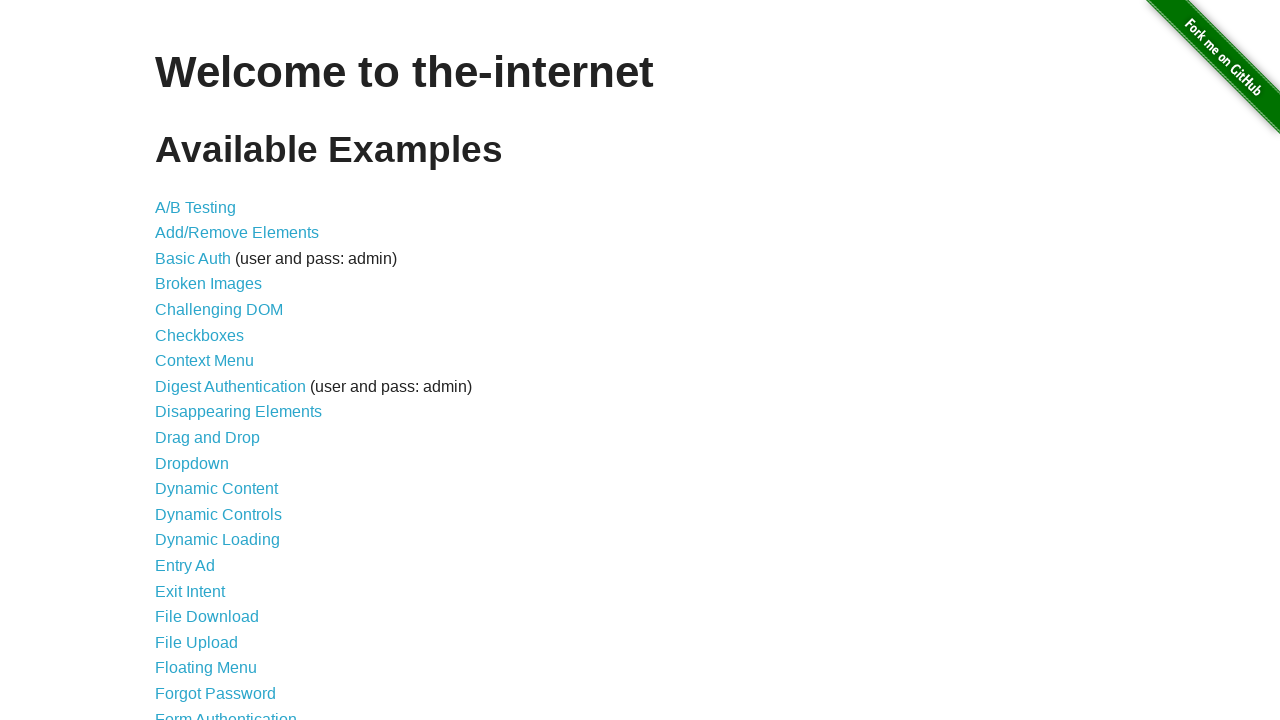

Clicked on the 'Multiple Windows' link at (218, 369) on xpath=//a[text()='Multiple Windows']
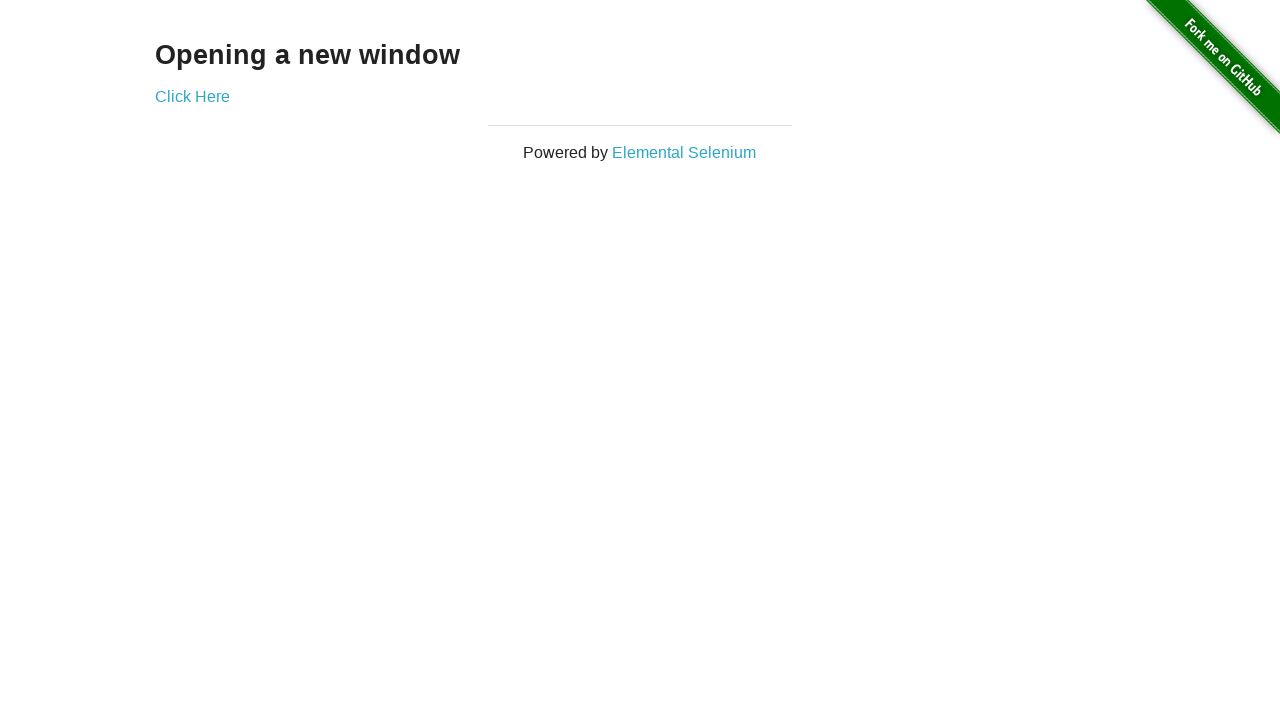

Page navigation completed and DOM content loaded
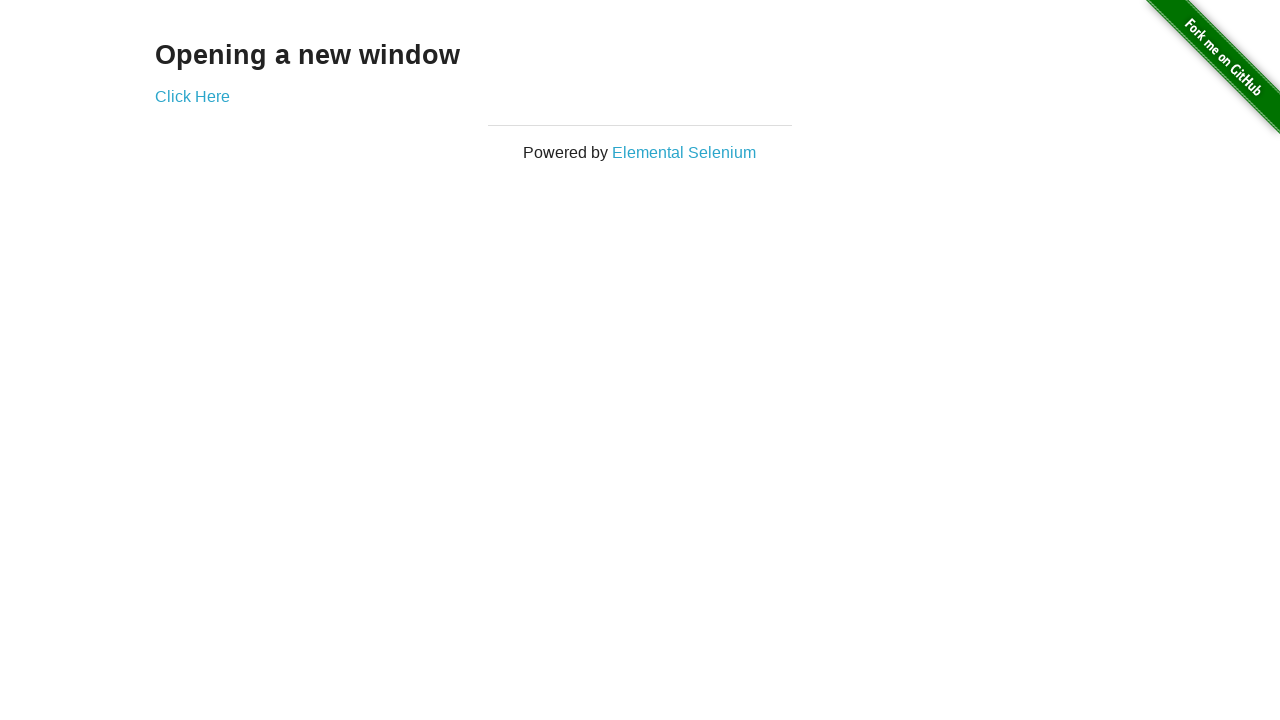

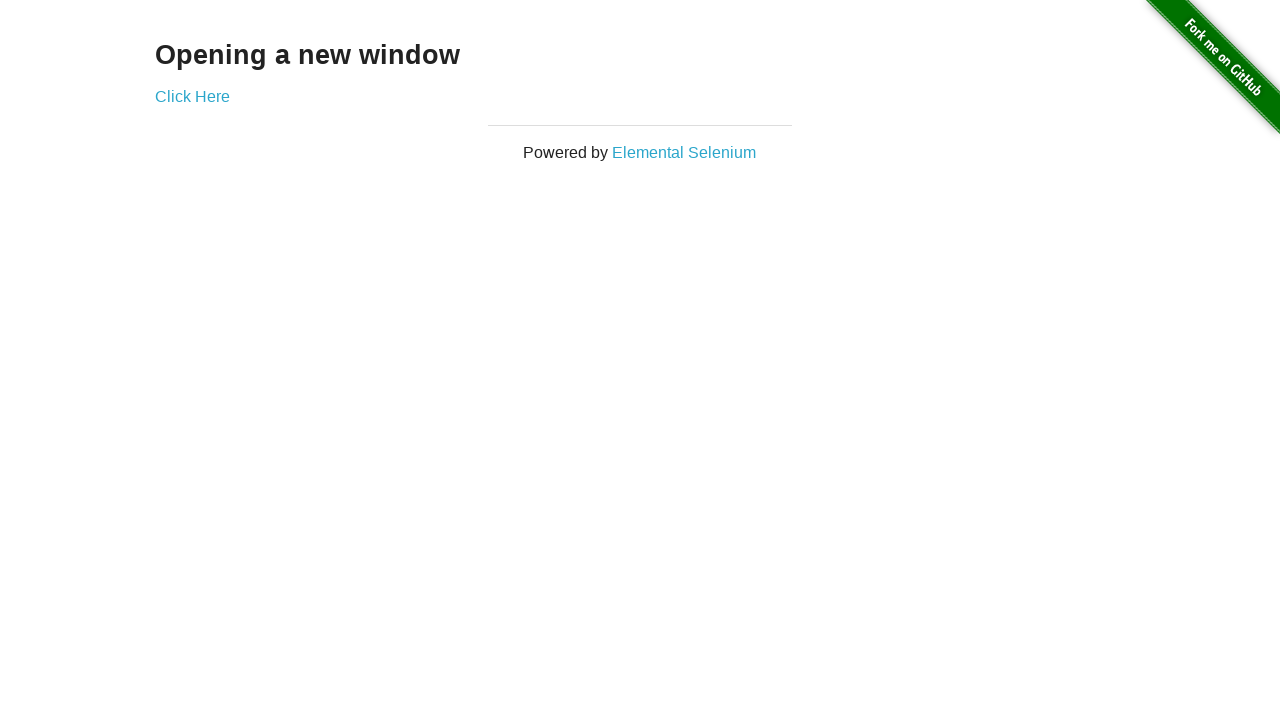